Tests clicking on the search button in the product search widget

Starting URL: https://modernpreciouscoin.com

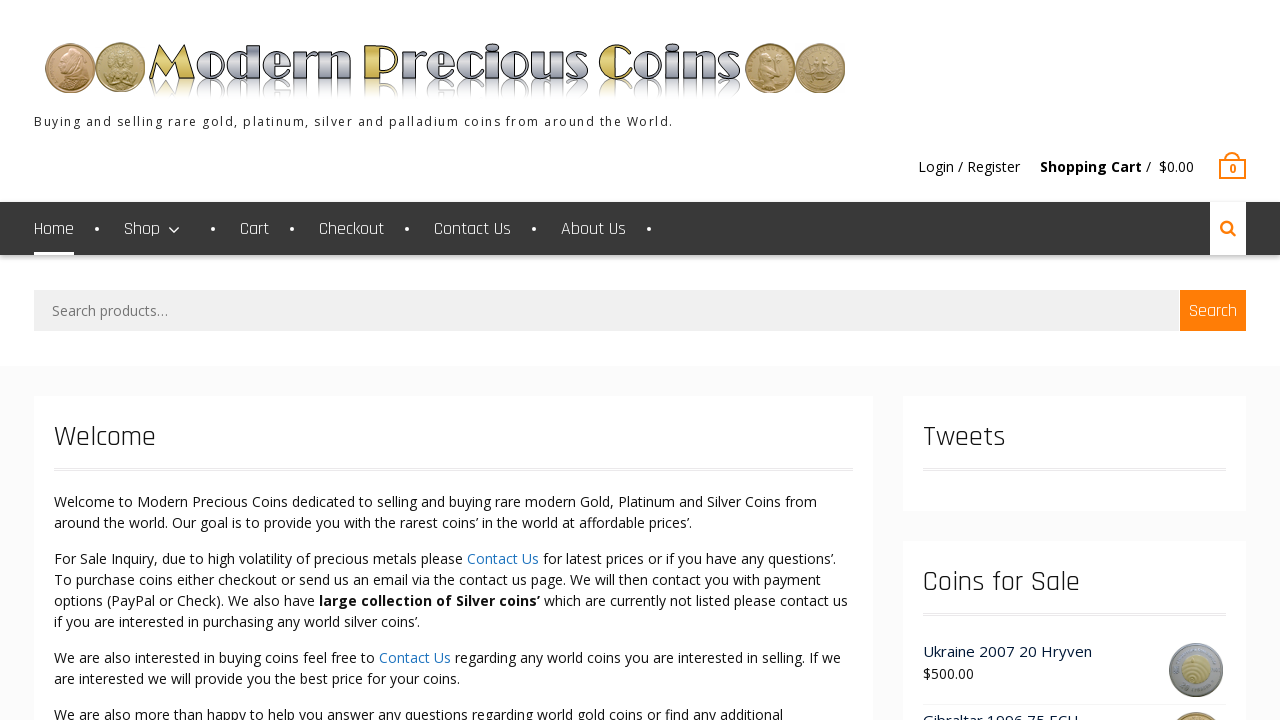

Located search button in product search widget
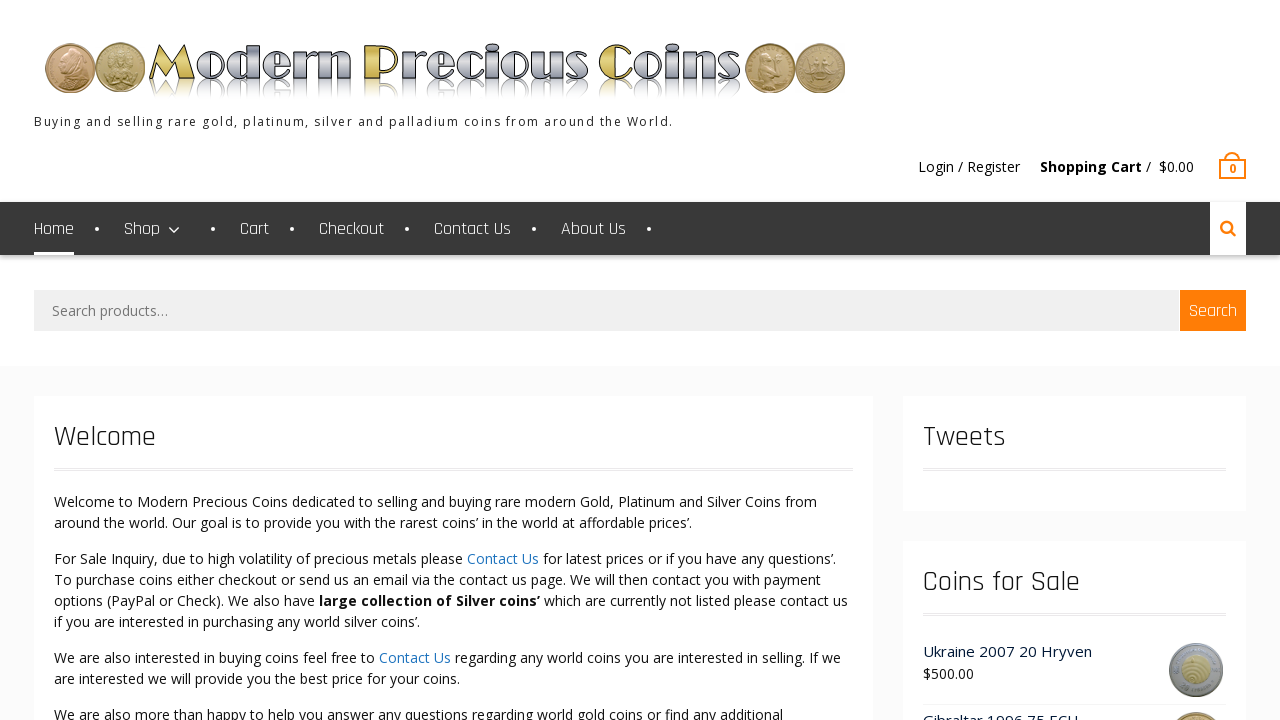

Hovered over the search button at (1213, 311) on xpath=//*[@id='woocommerce_product_search-5']/div/form/button
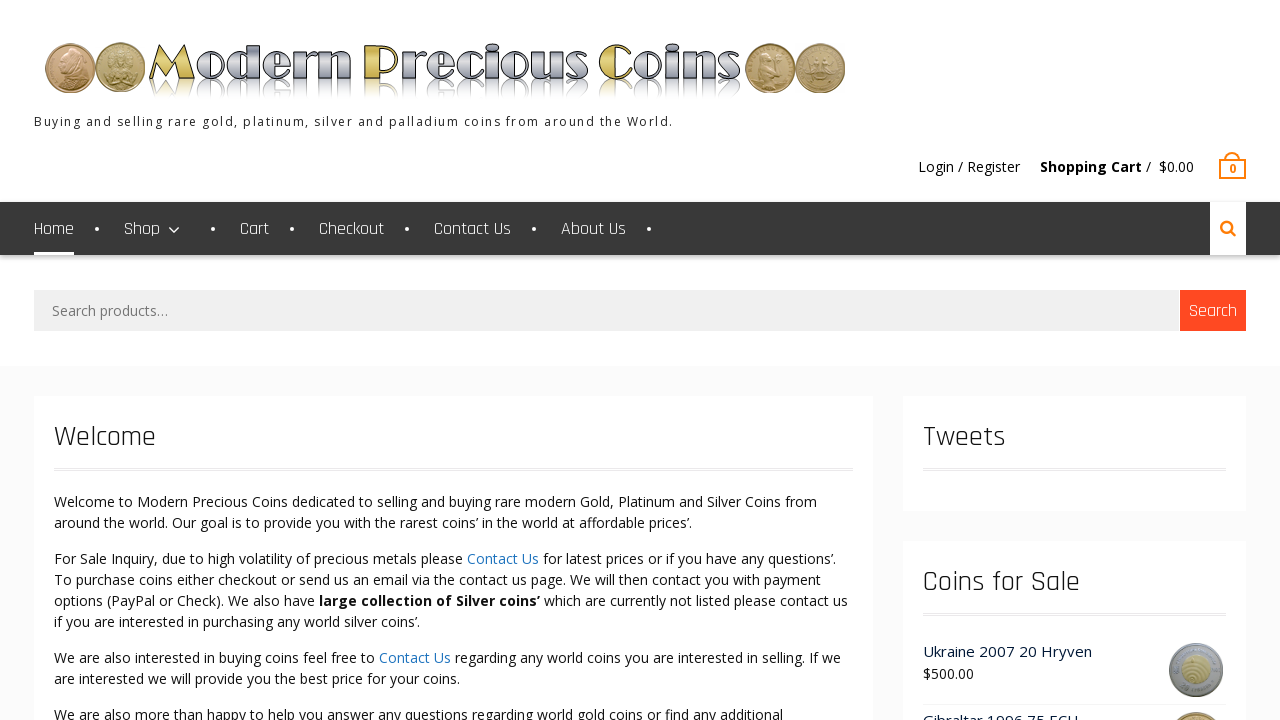

Clicked the search button in the product search widget at (1213, 311) on xpath=//*[@id='woocommerce_product_search-5']/div/form/button
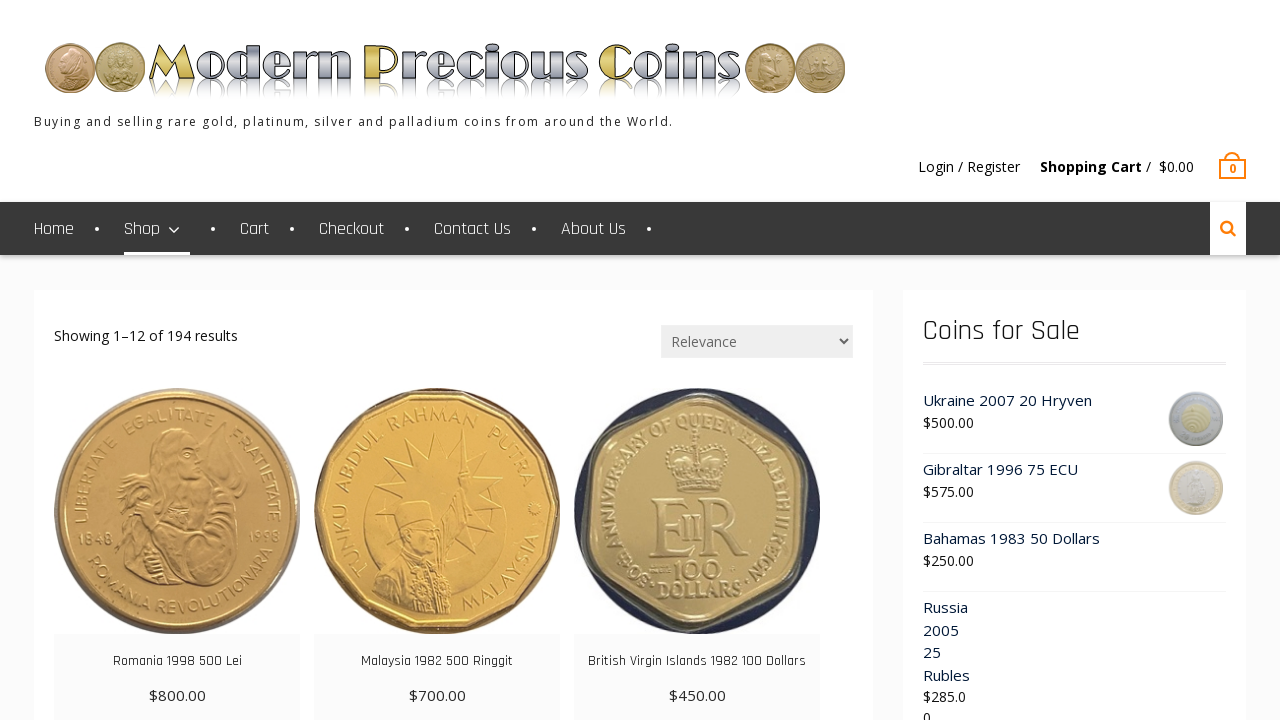

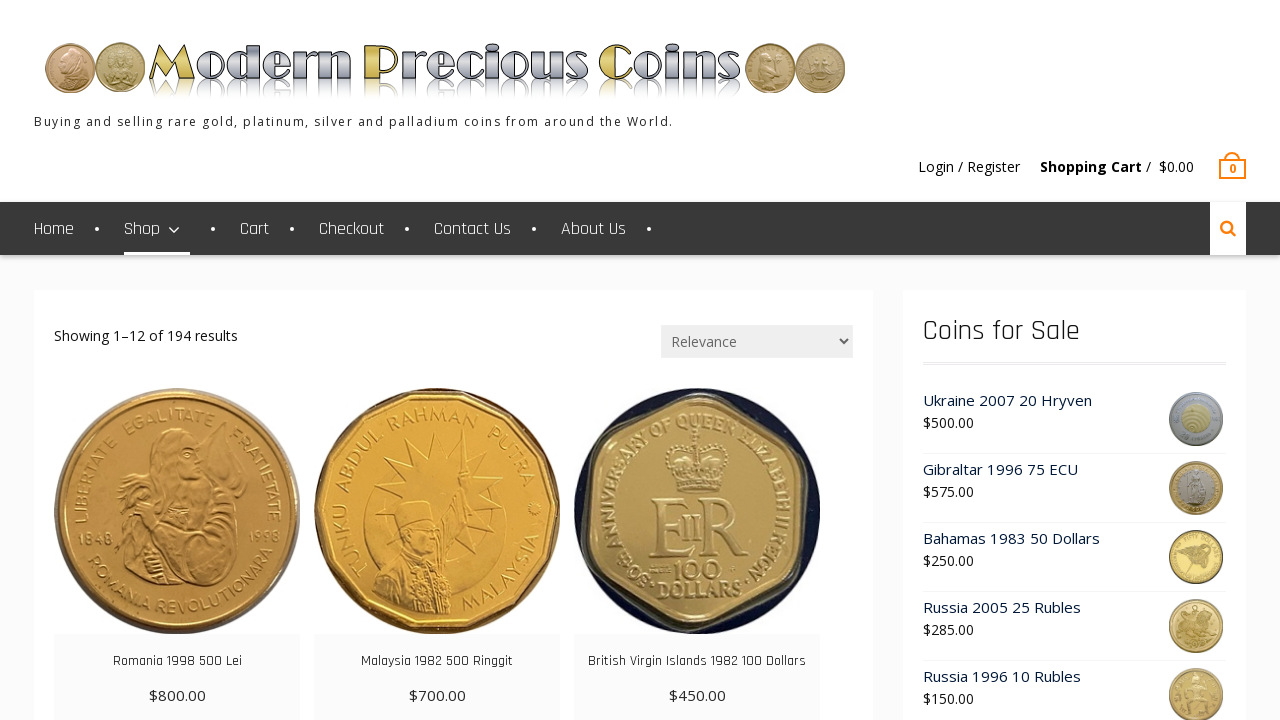